Tests finding and clicking a link by its calculated numeric text value, then fills out a form with personal information (name, last name, city, country) and submits it.

Starting URL: http://suninjuly.github.io/find_link_text

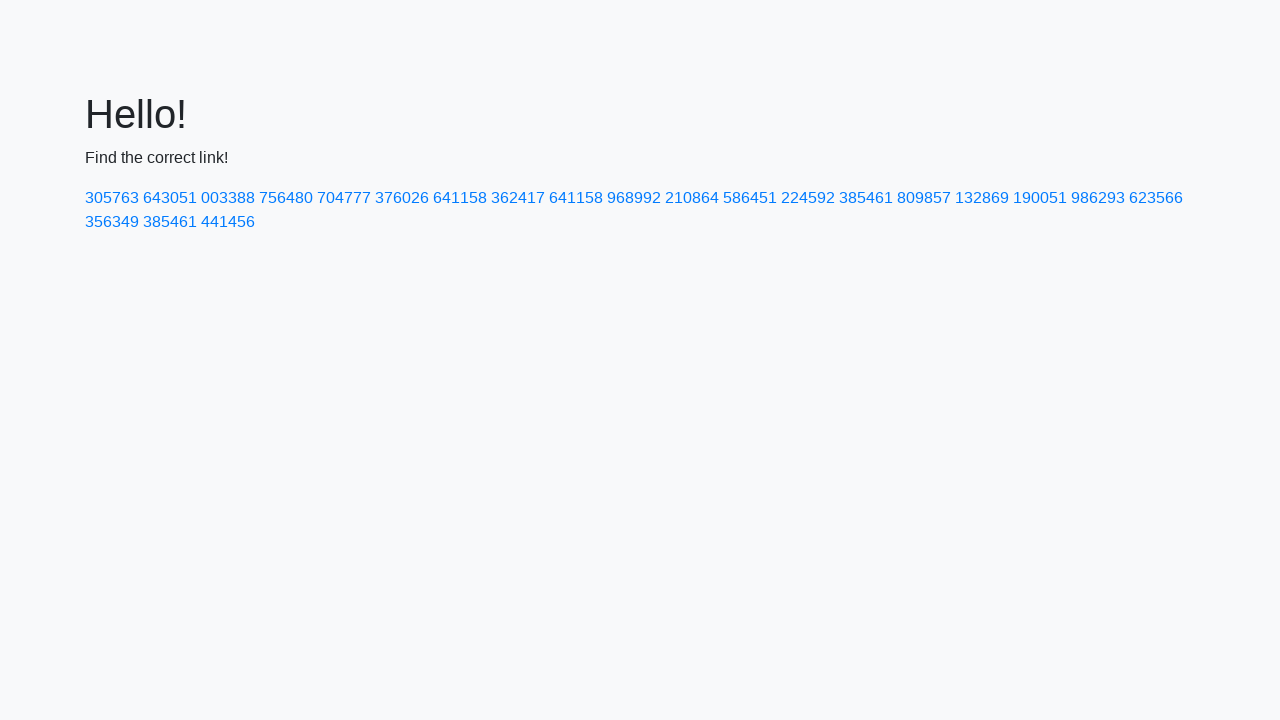

Clicked link with calculated numeric text value '224592' at (808, 198) on a:text-is('224592')
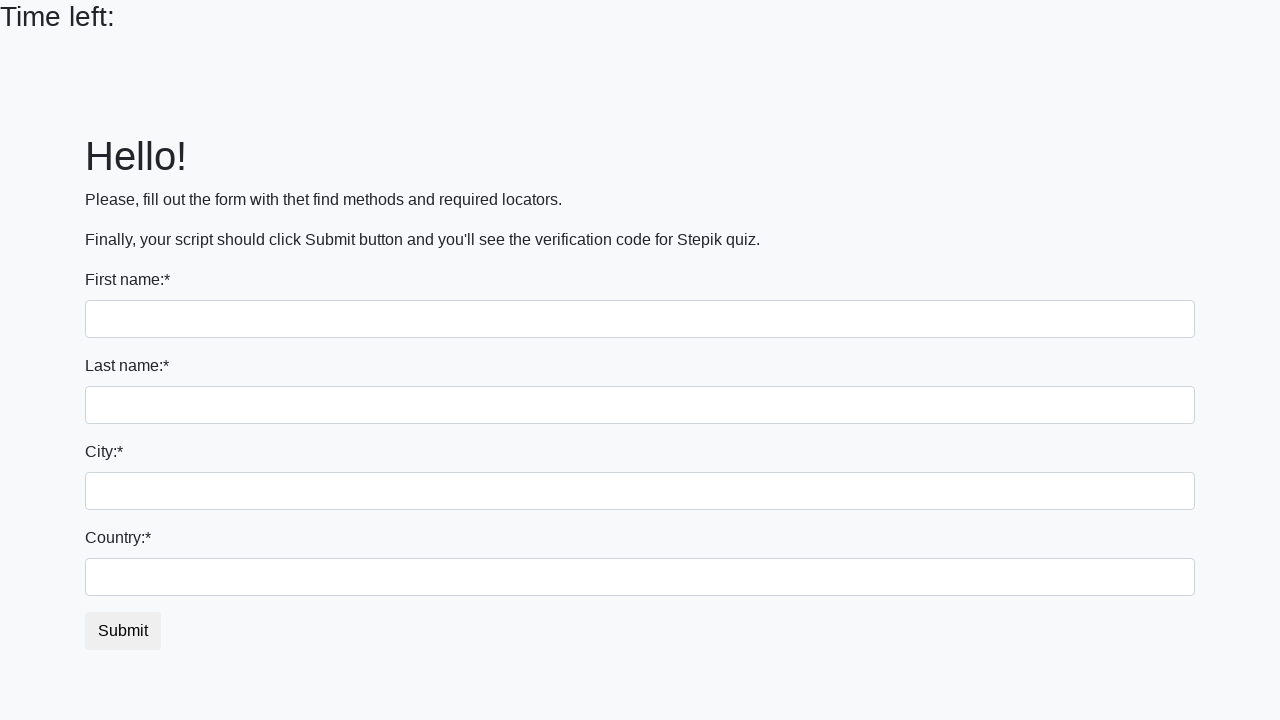

Filled name field with 'Ivan' on input
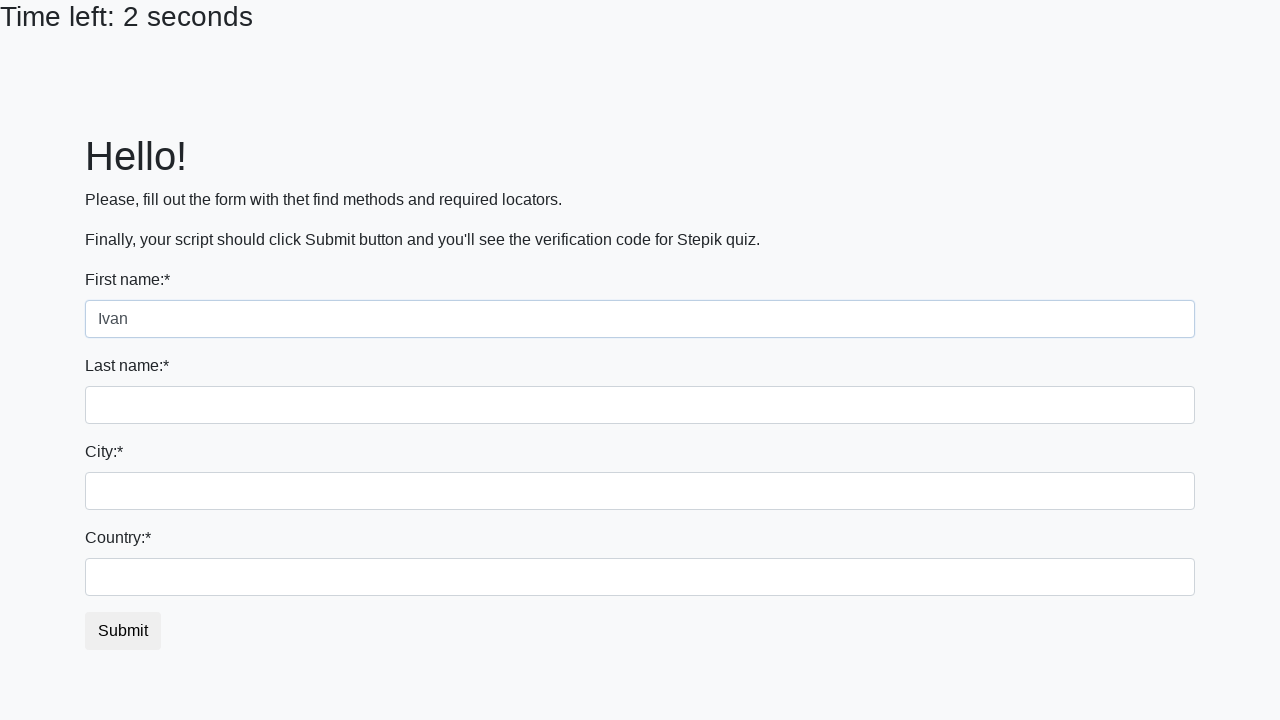

Filled last name field with 'Petrov' on input[name='last_name']
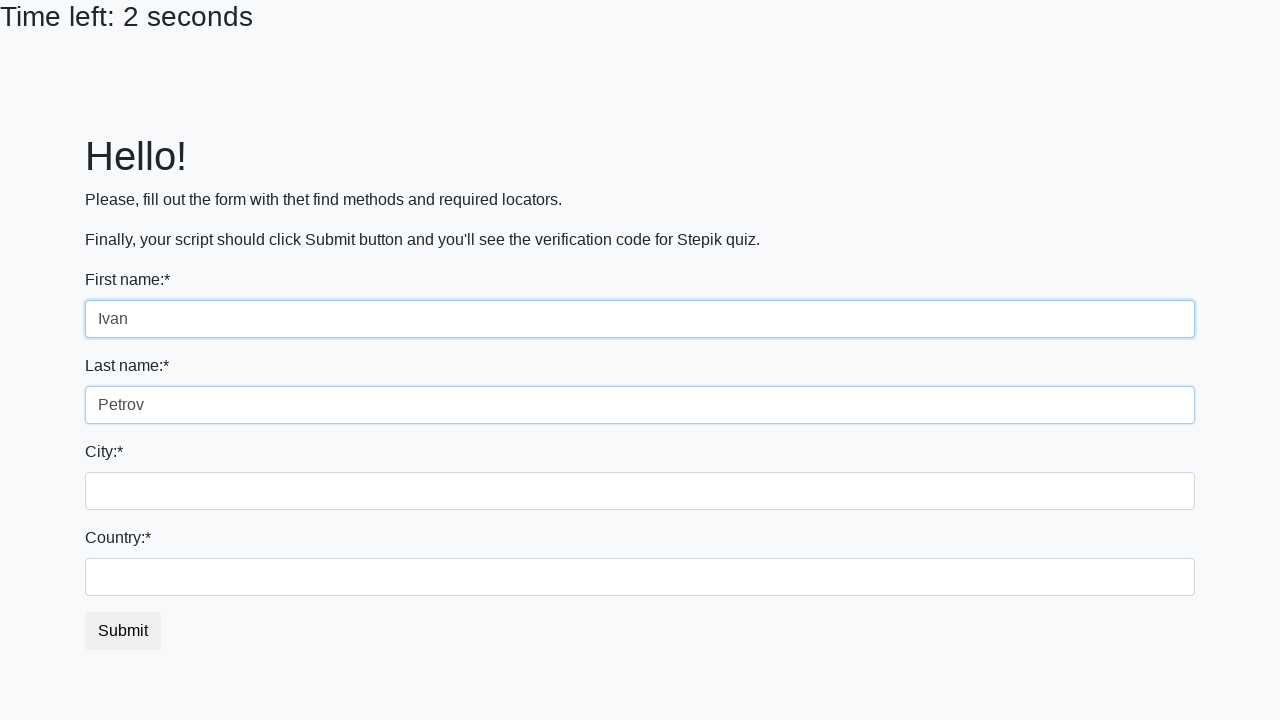

Filled city field with 'Smolensk' on .form-control.city
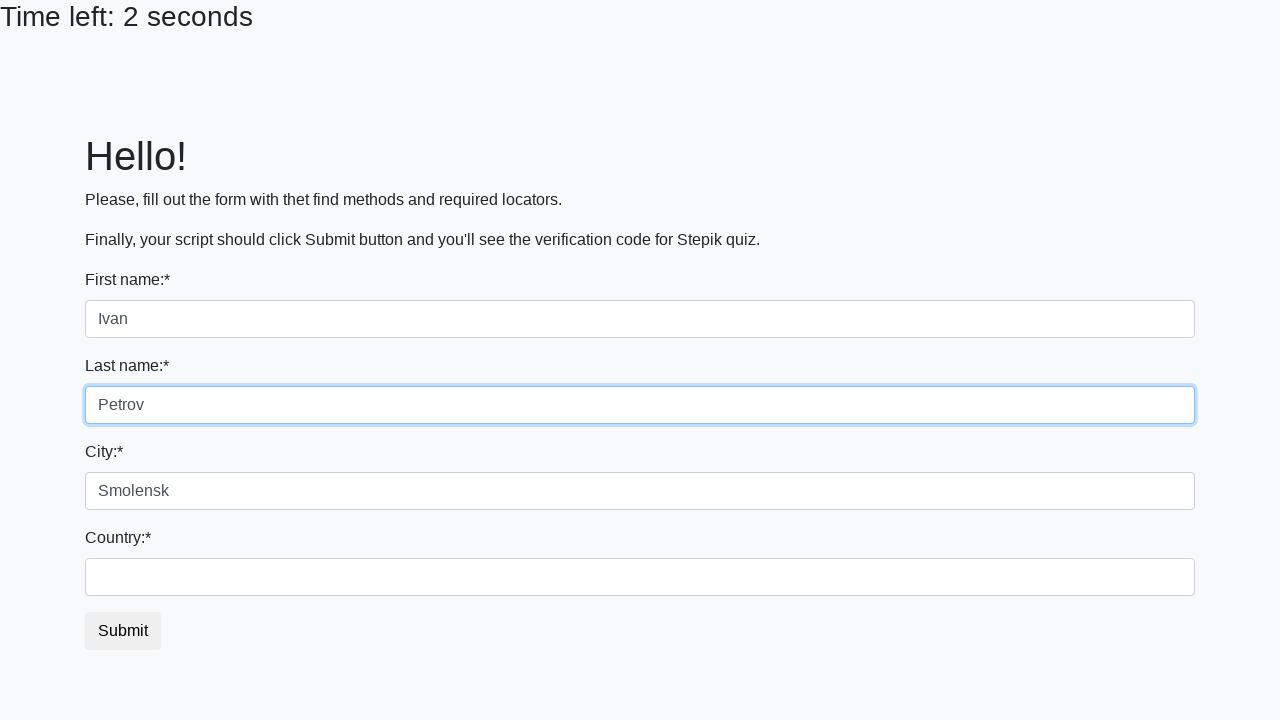

Filled country field with 'Russia' on #country
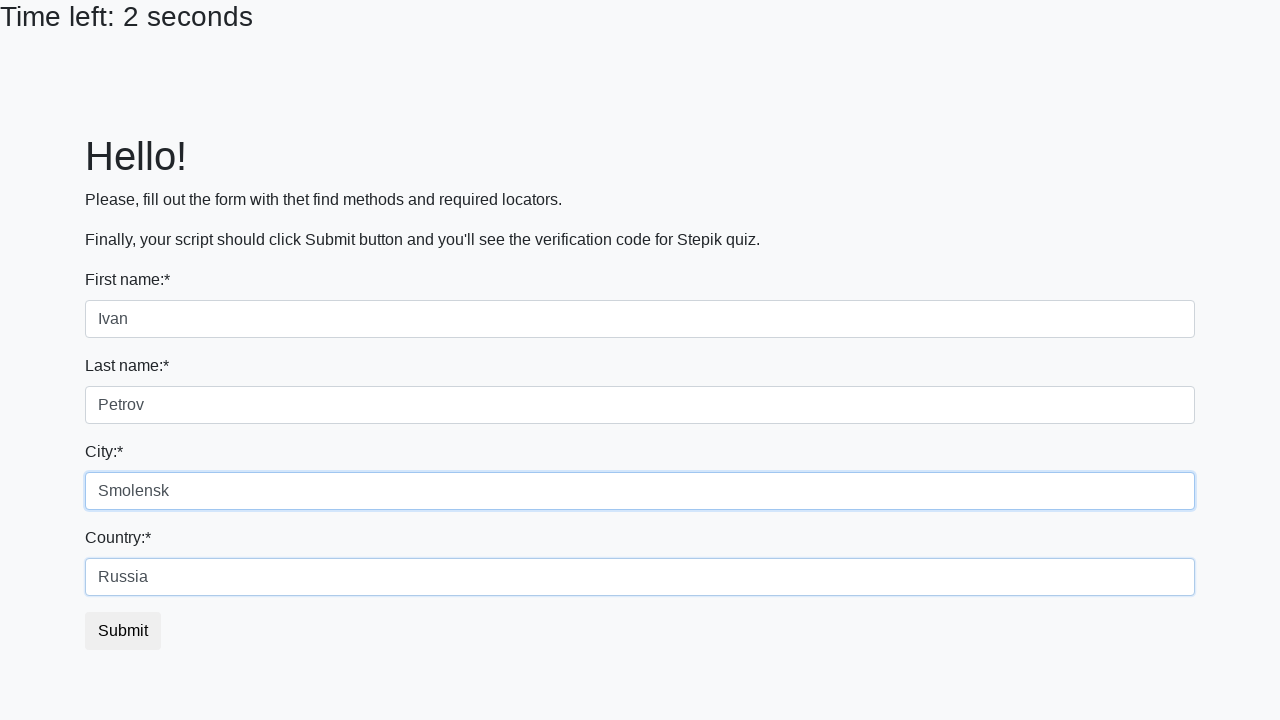

Clicked submit button to submit the form at (123, 631) on button.btn
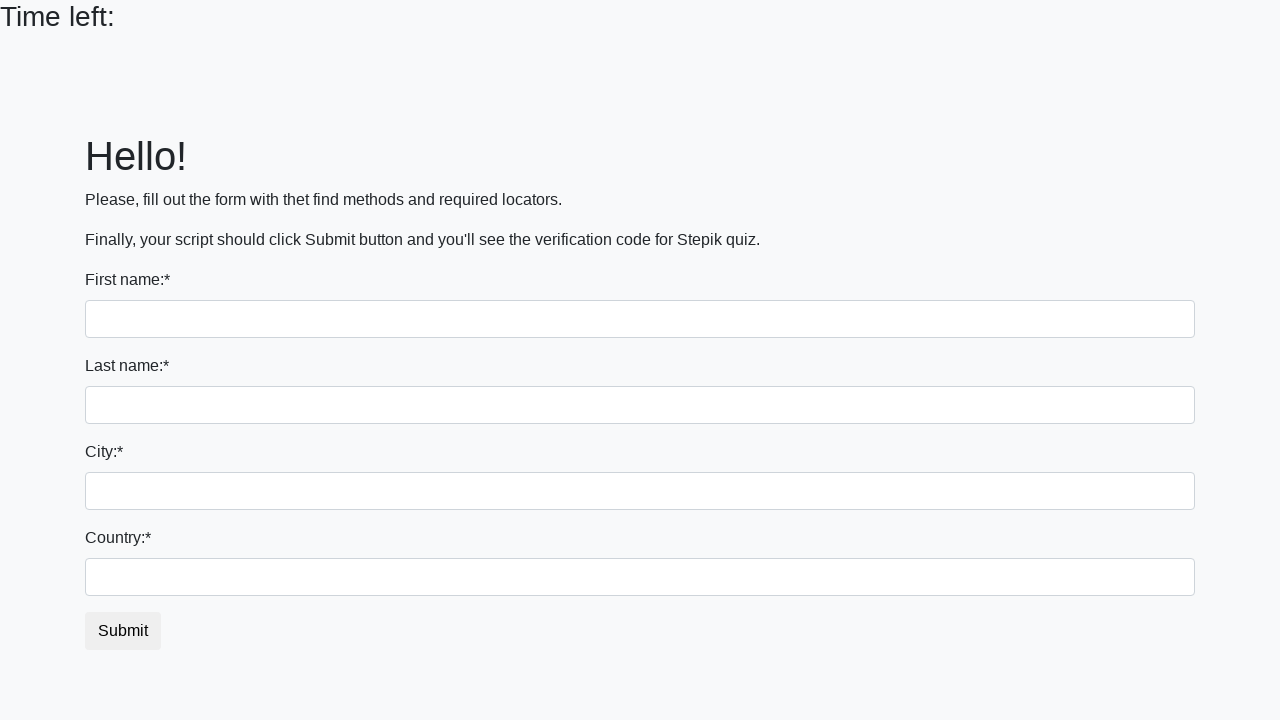

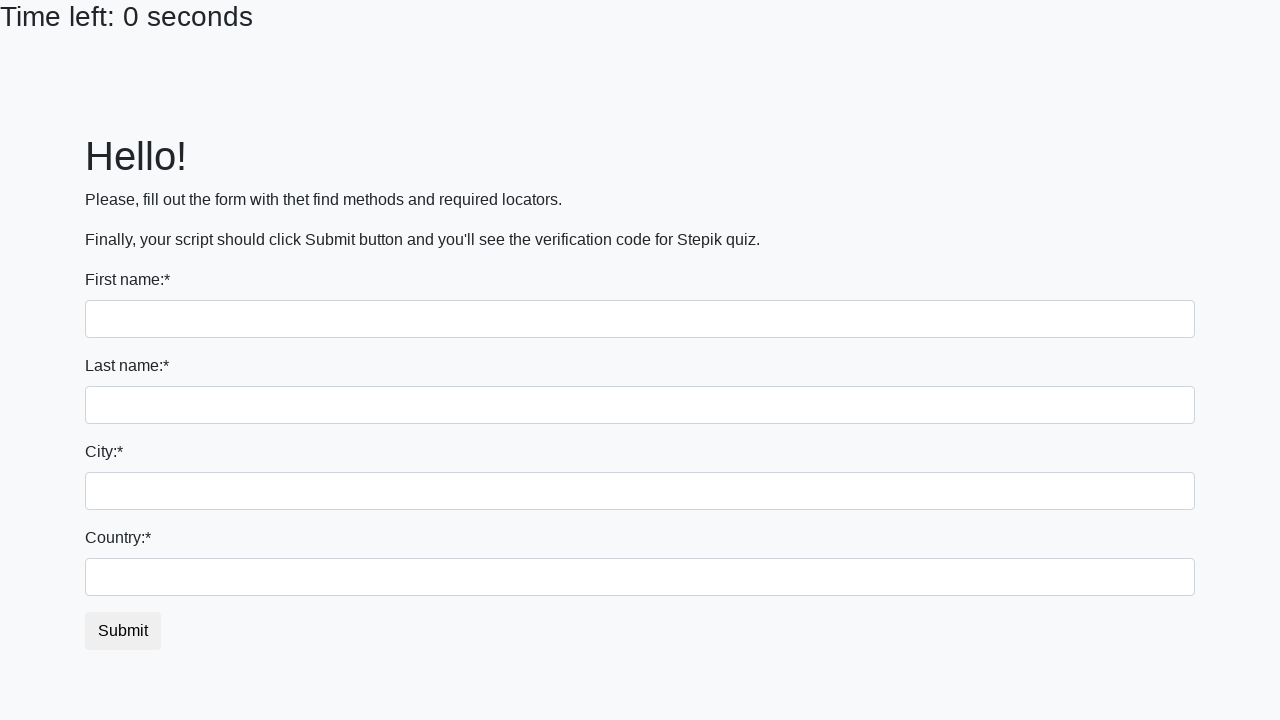